Navigates to 'Services' page via left menu link and verifies the URL

Starting URL: https://parabank.parasoft.com/parabank

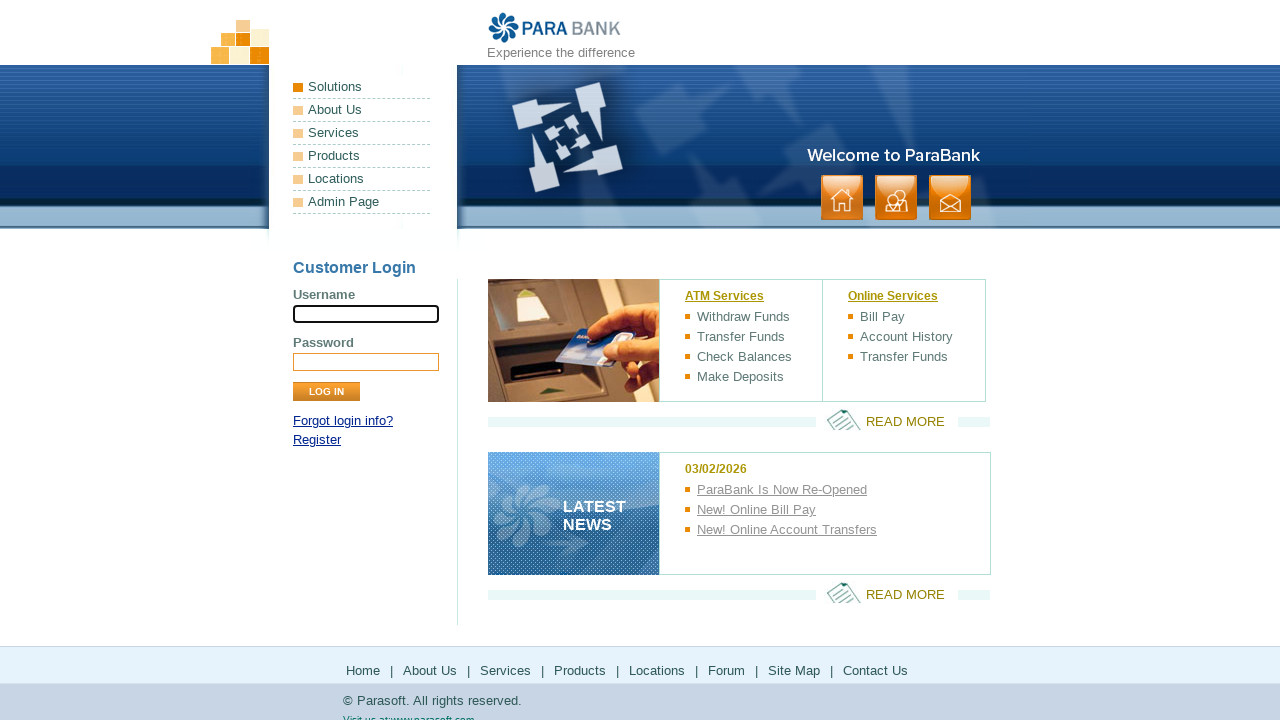

Waited for page to fully load (networkidle state)
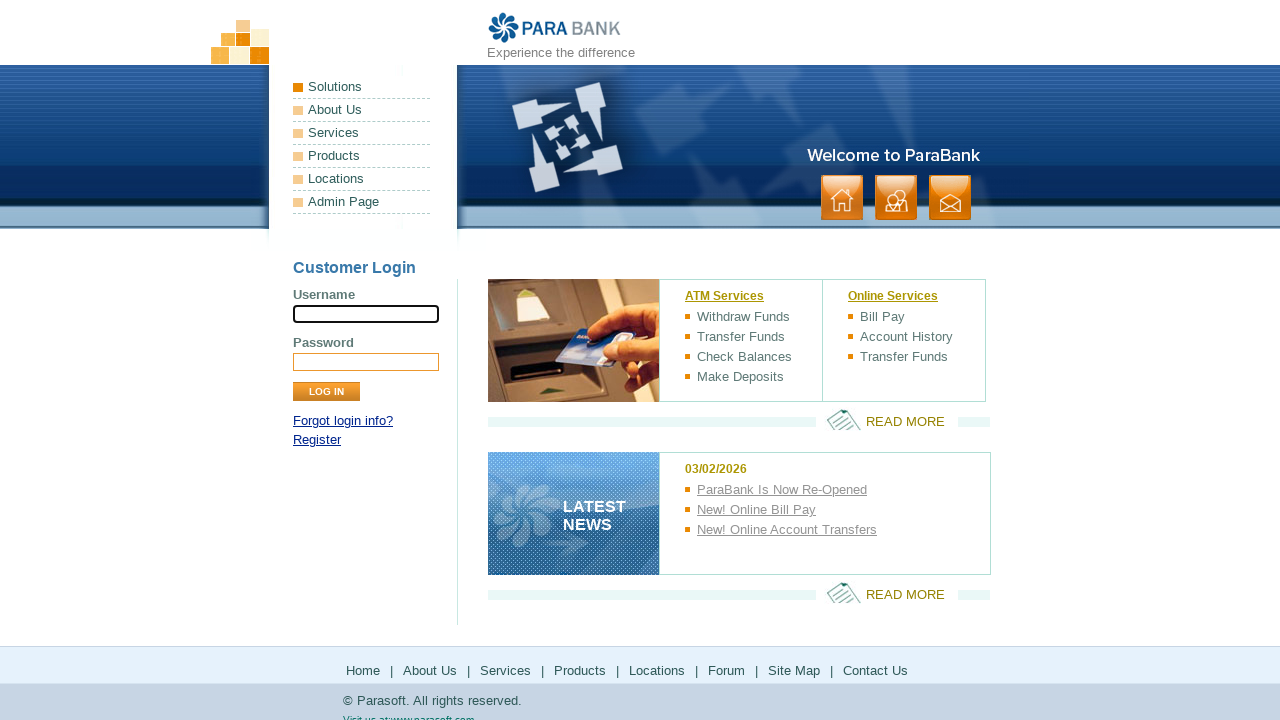

Clicked on 'Services' link in left menu at (362, 133) on internal:role=link[name="Services"i] >> nth=0
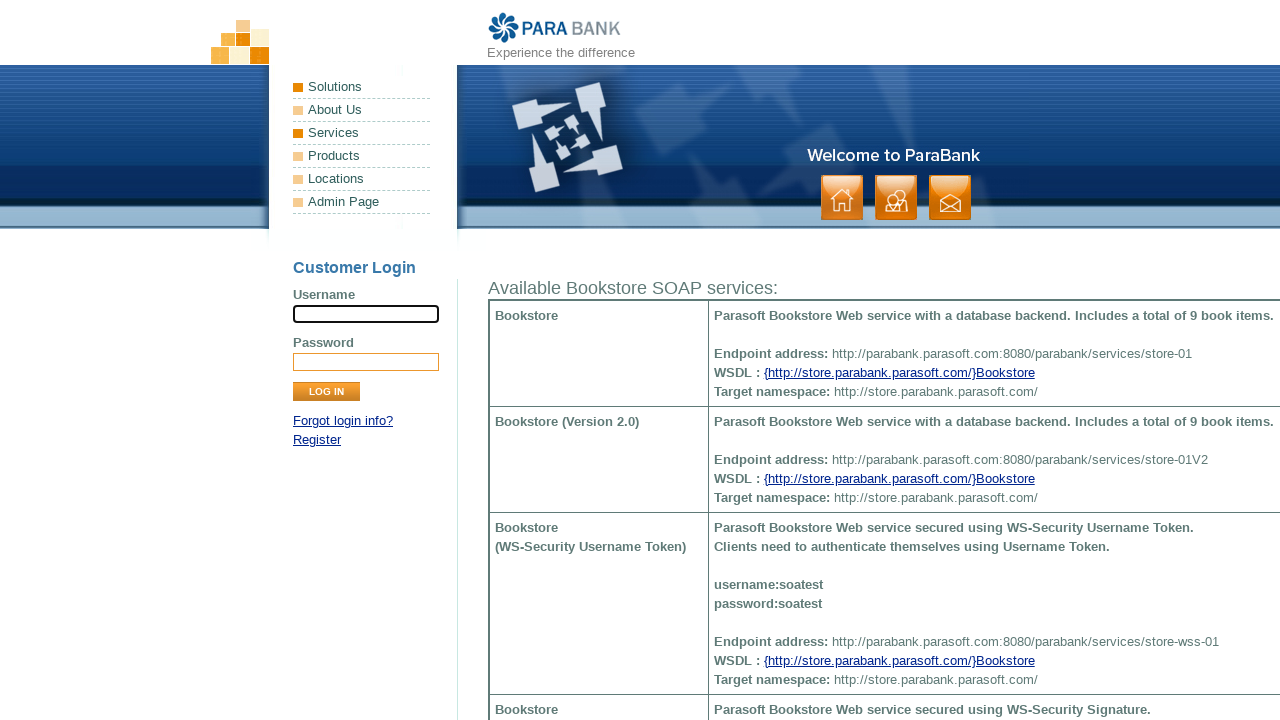

Verified navigation to Services page at /services.htm
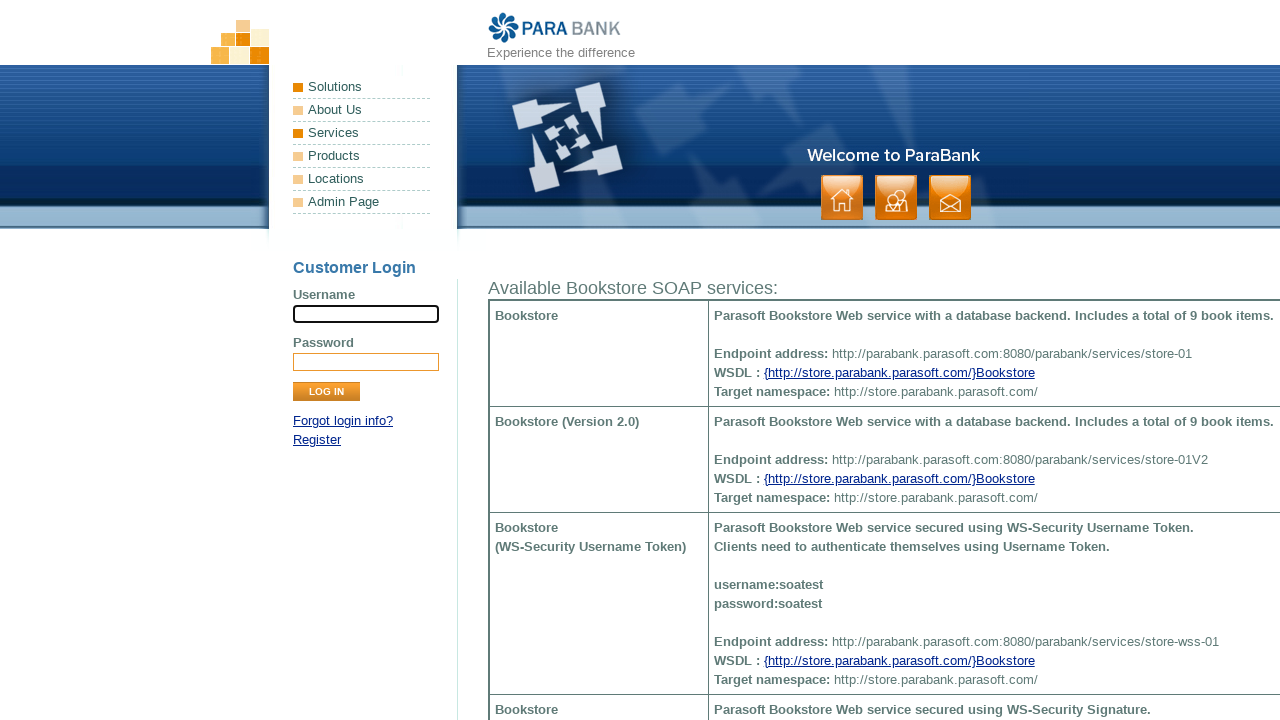

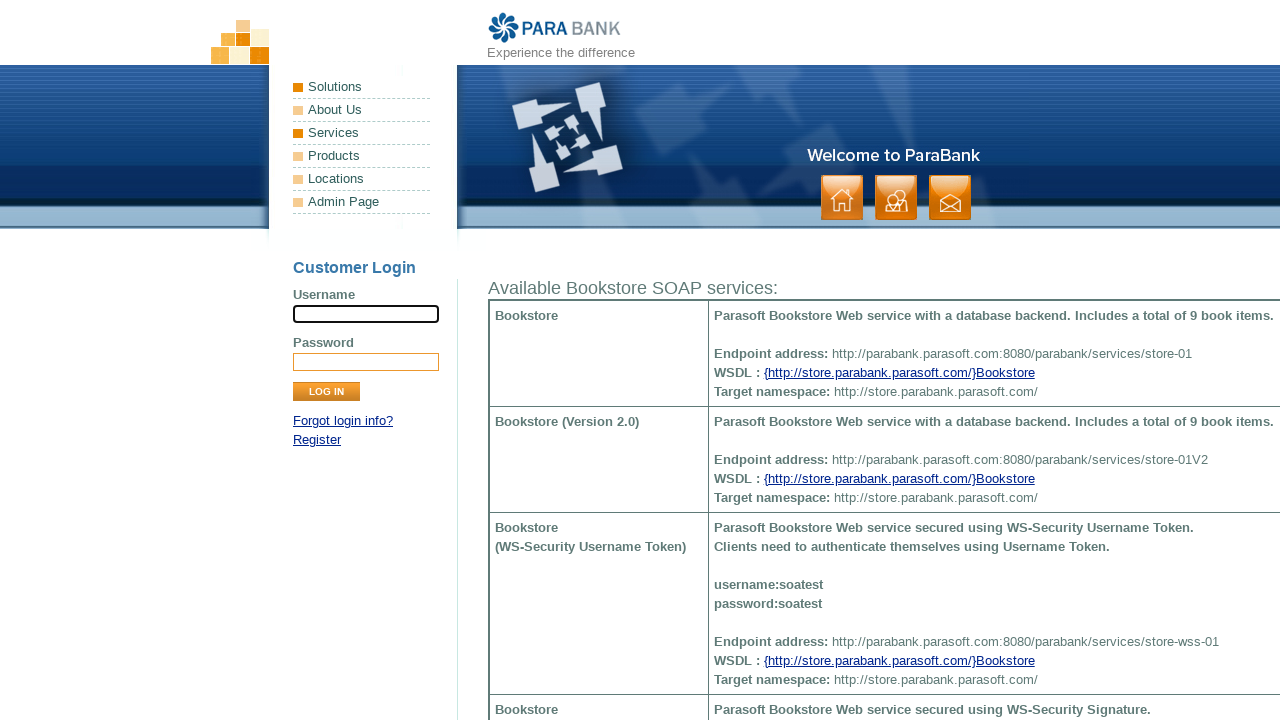